Tests injecting jQuery and jQuery Growl library into a page via JavaScript execution, then displays a growl notification message on the page.

Starting URL: http://the-internet.herokuapp.com

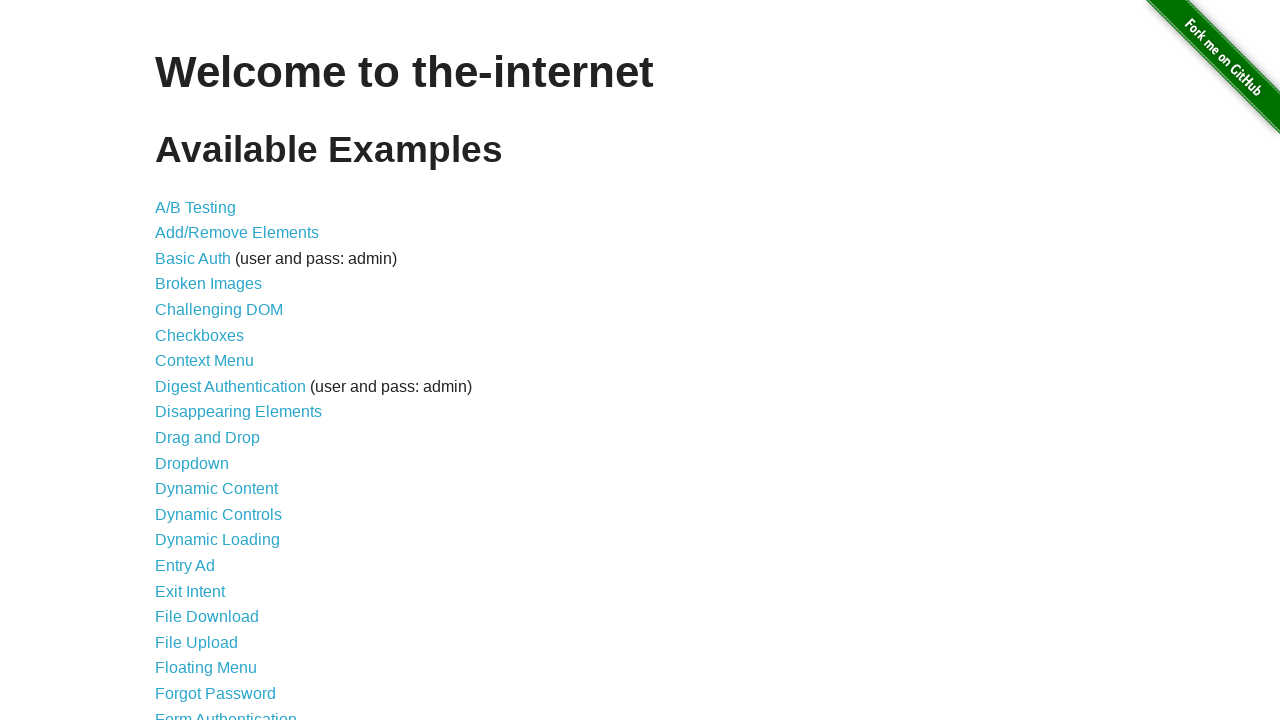

Injected jQuery library into page if not already present
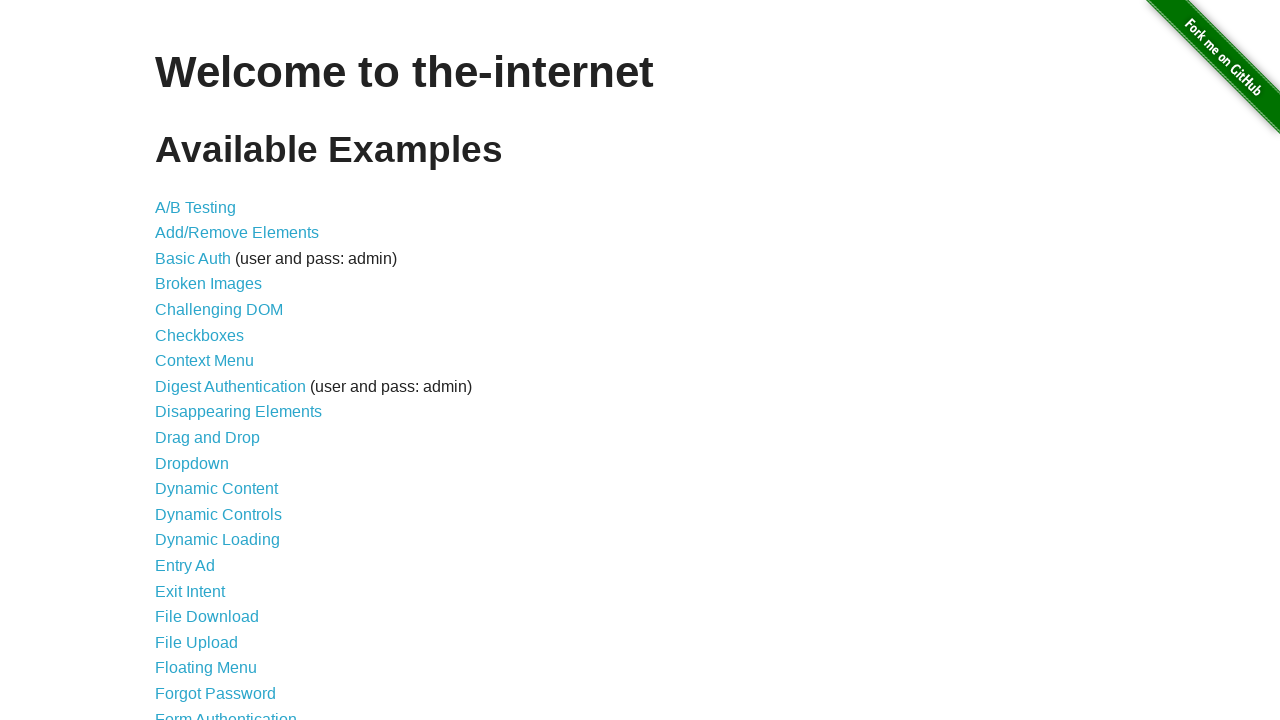

jQuery library loaded and ready
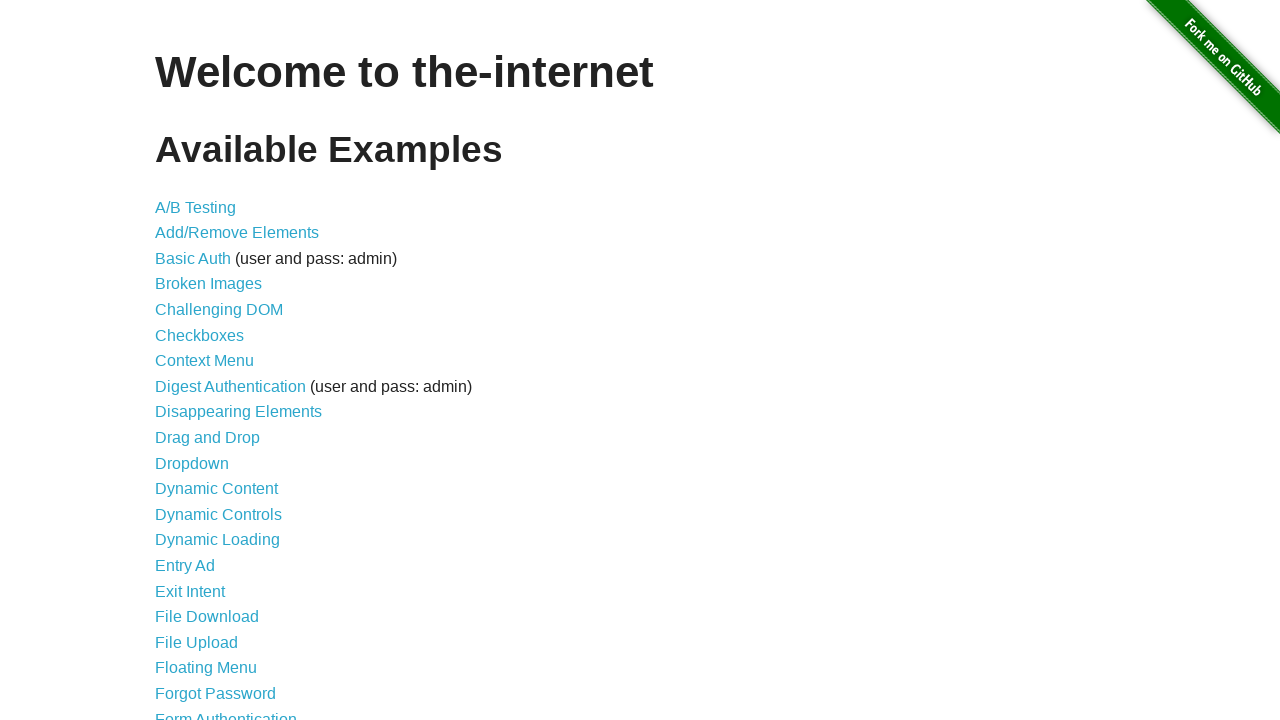

Loaded jQuery Growl library via jQuery getScript
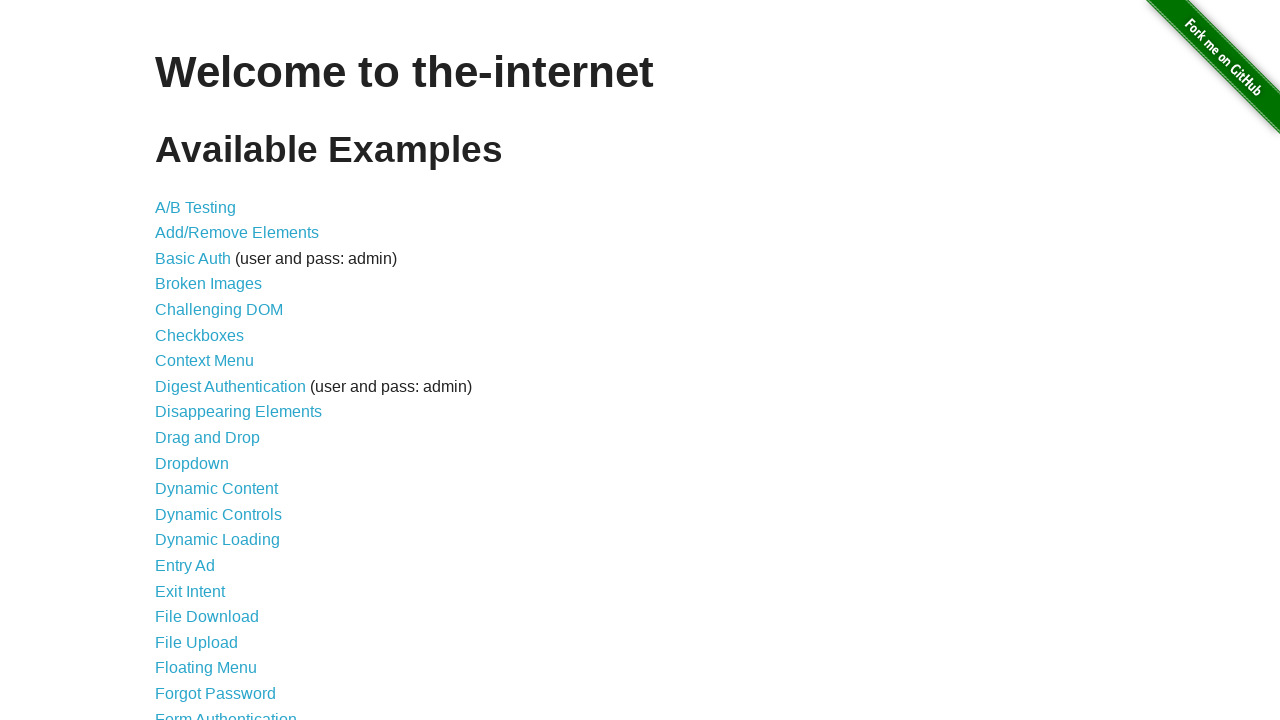

Injected jQuery Growl CSS stylesheet into page head
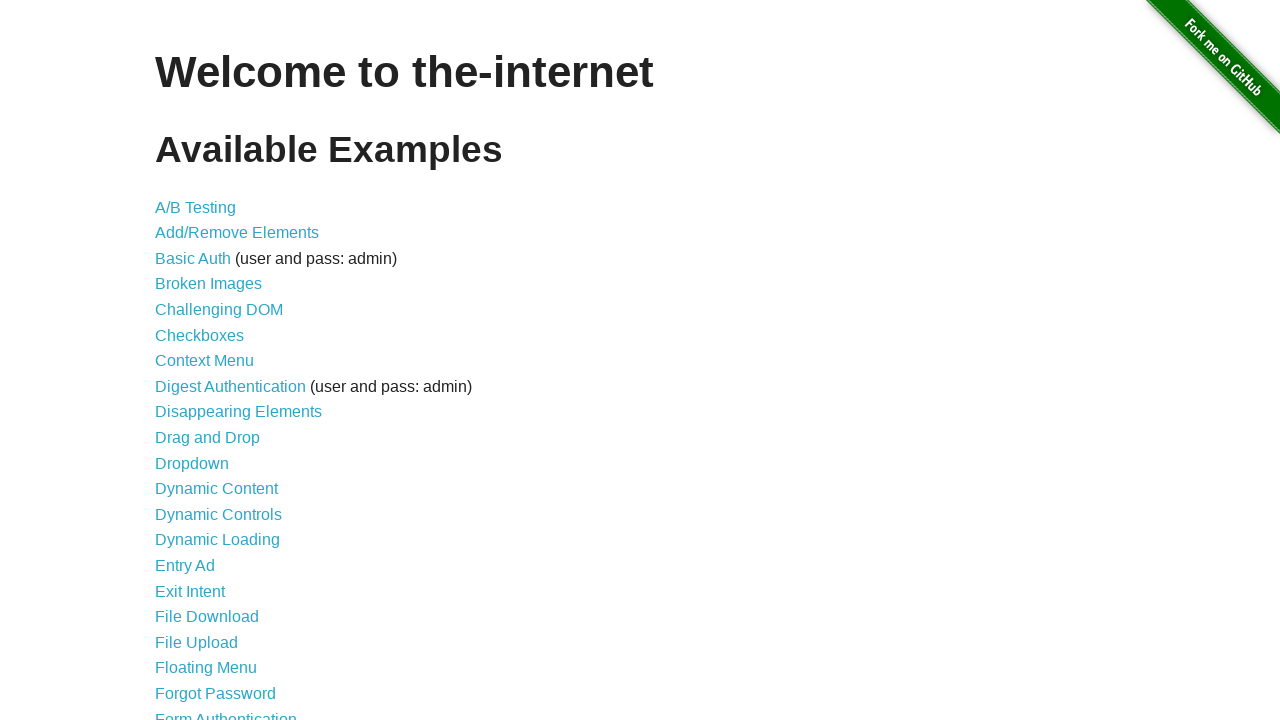

jQuery Growl function is now available on the page
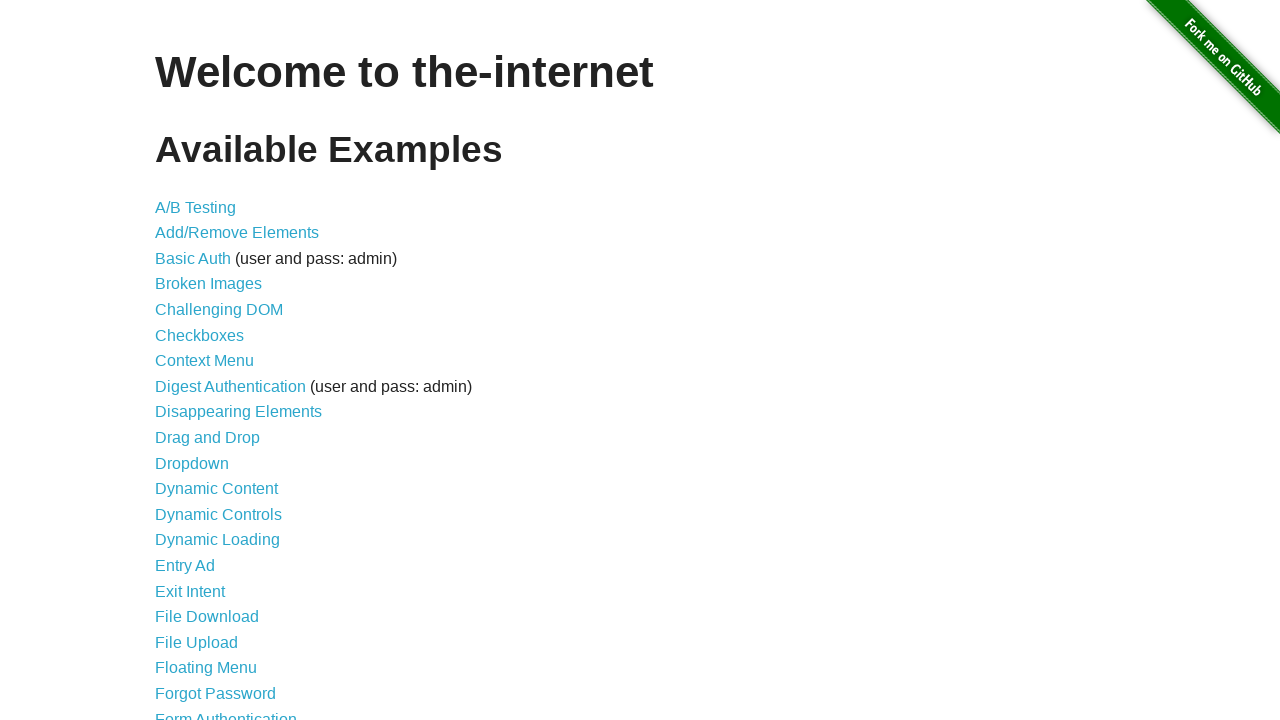

Triggered growl notification with title 'GET' and message '/'
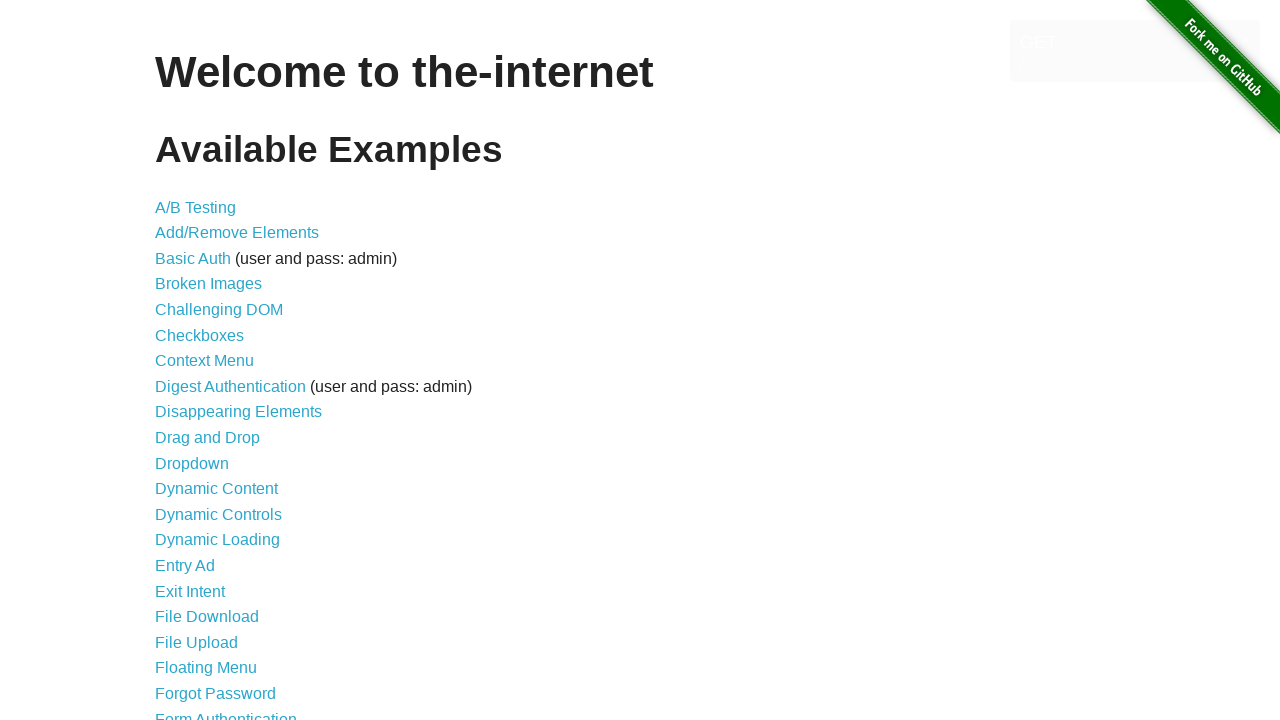

Growl notification element appeared on page
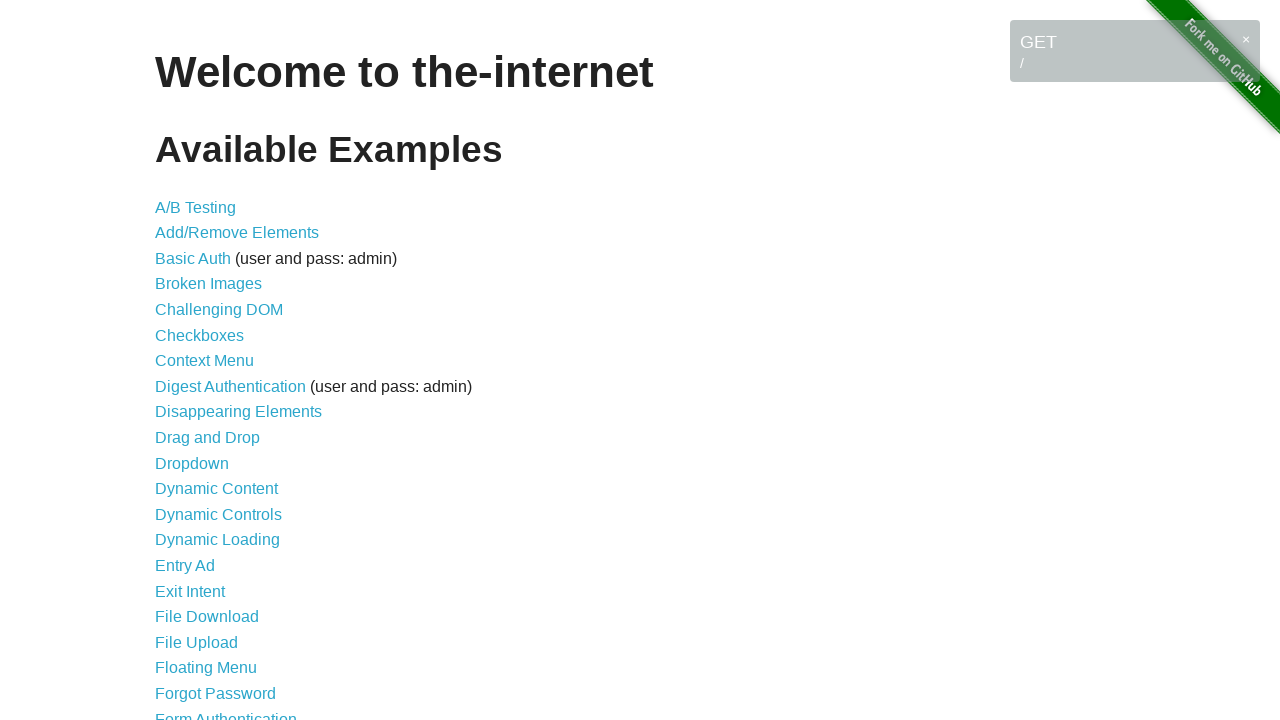

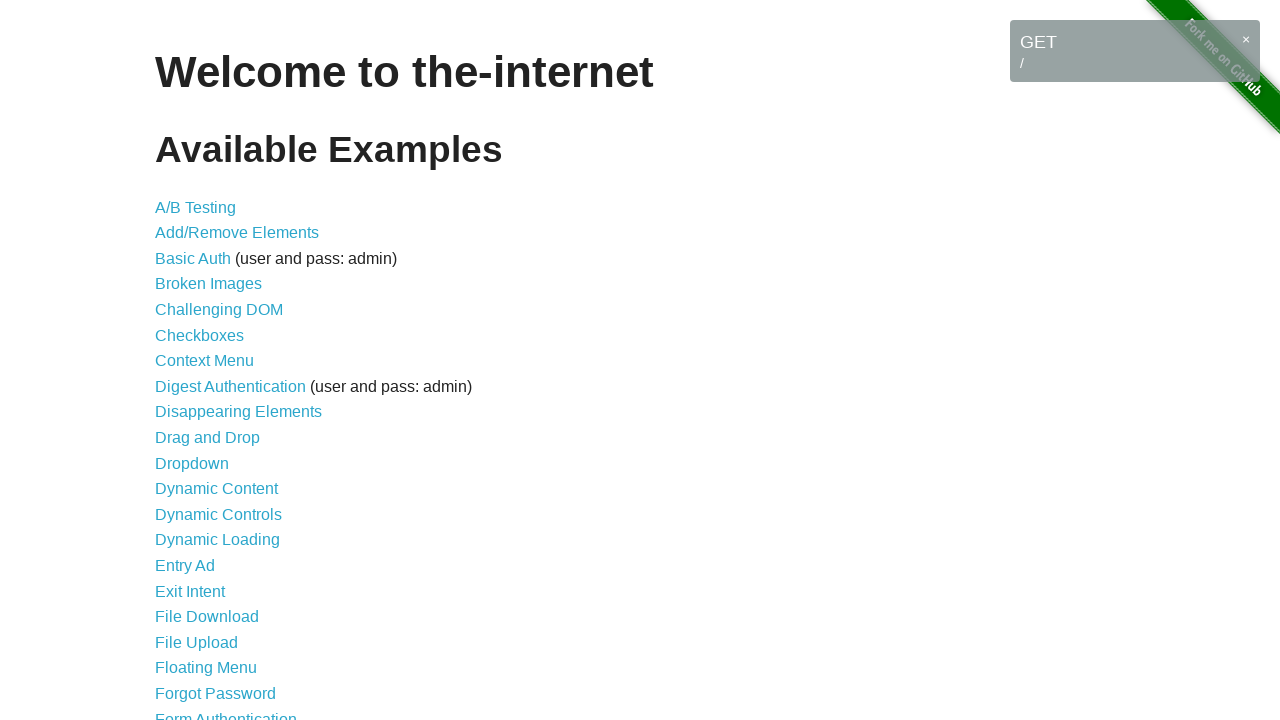